Tests JavaScript alert functionality by navigating to alerts page, triggering a confirm dialog, verifying its text, and accepting it

Starting URL: http://the-internet.herokuapp.com/

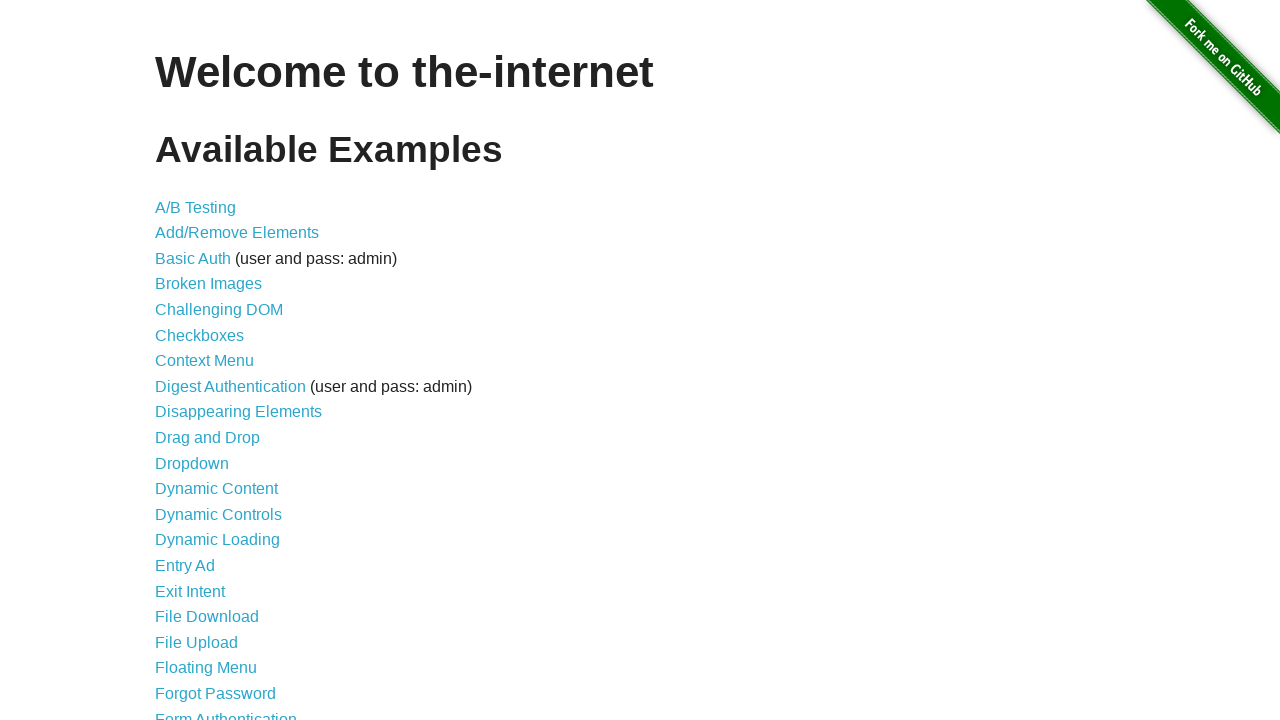

Clicked JavaScript Alerts link to navigate to alerts test page at (214, 361) on text='JavaScript Alerts'
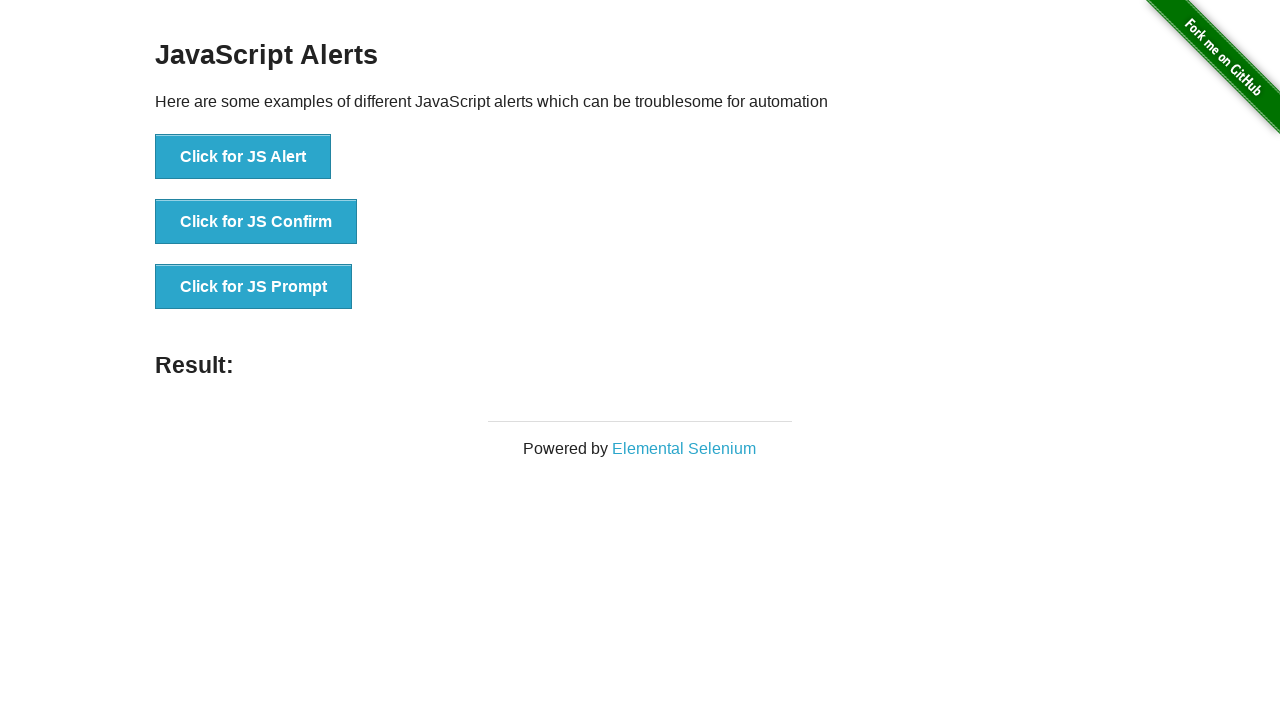

JS Confirm button loaded and is visible
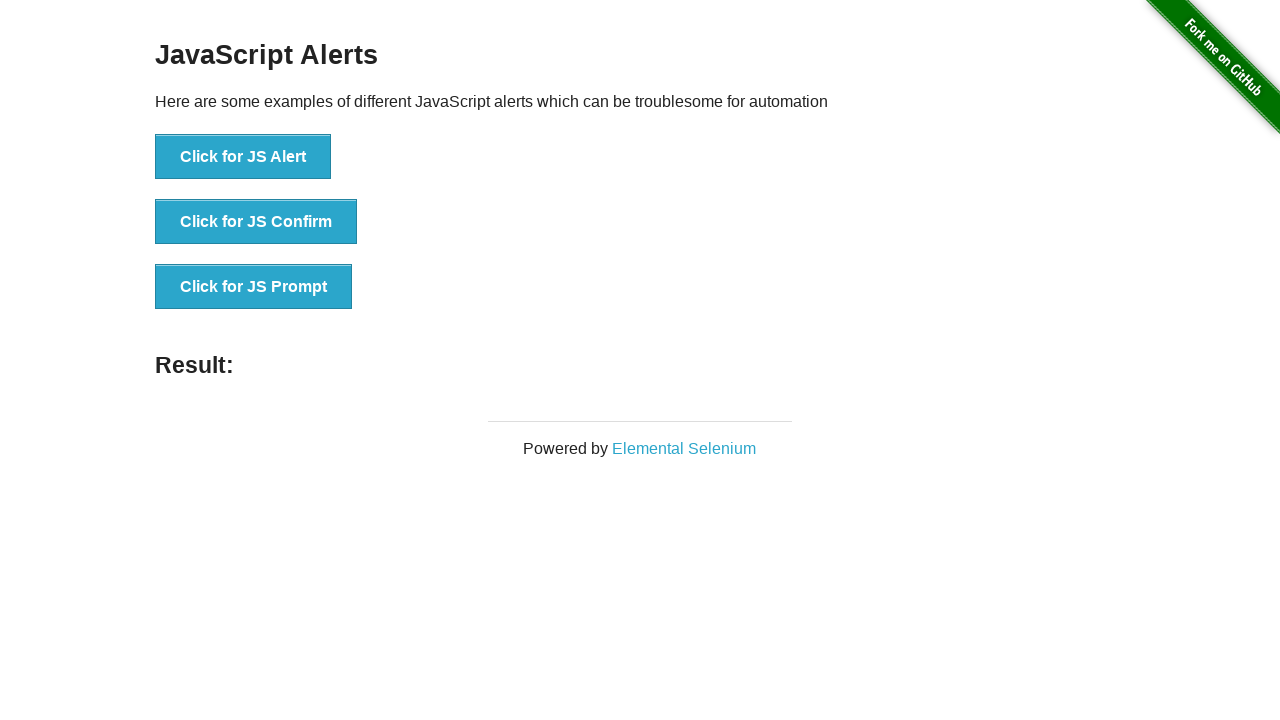

Clicked JS Confirm button to trigger confirm dialog at (256, 222) on xpath=//li/button[text()='Click for JS Confirm']
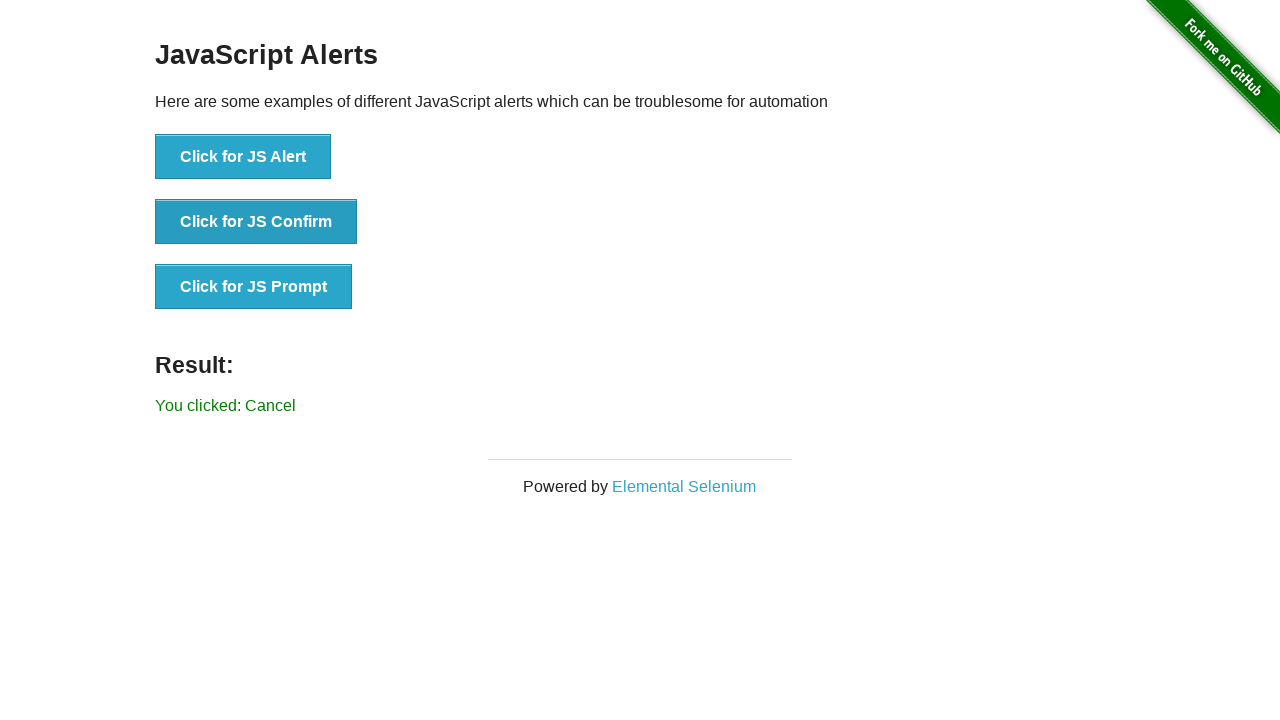

Set up dialog handler to accept confirm dialog
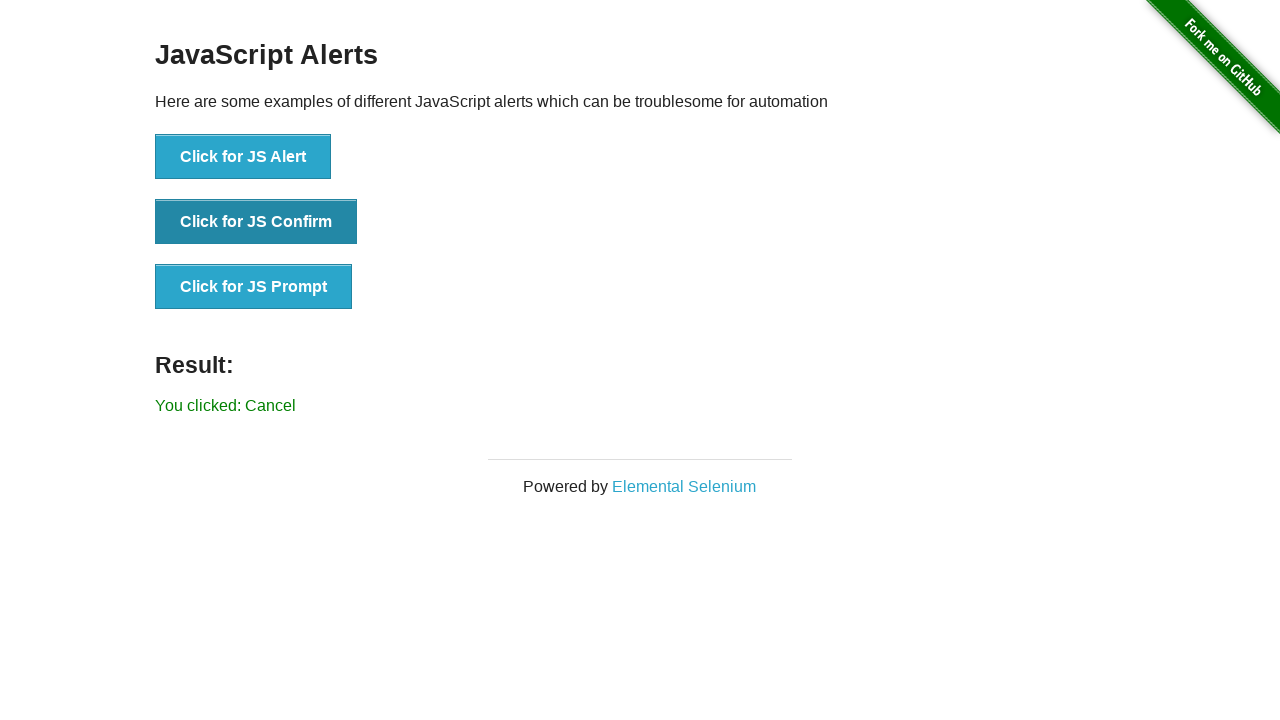

Result message appeared after accepting the confirm dialog
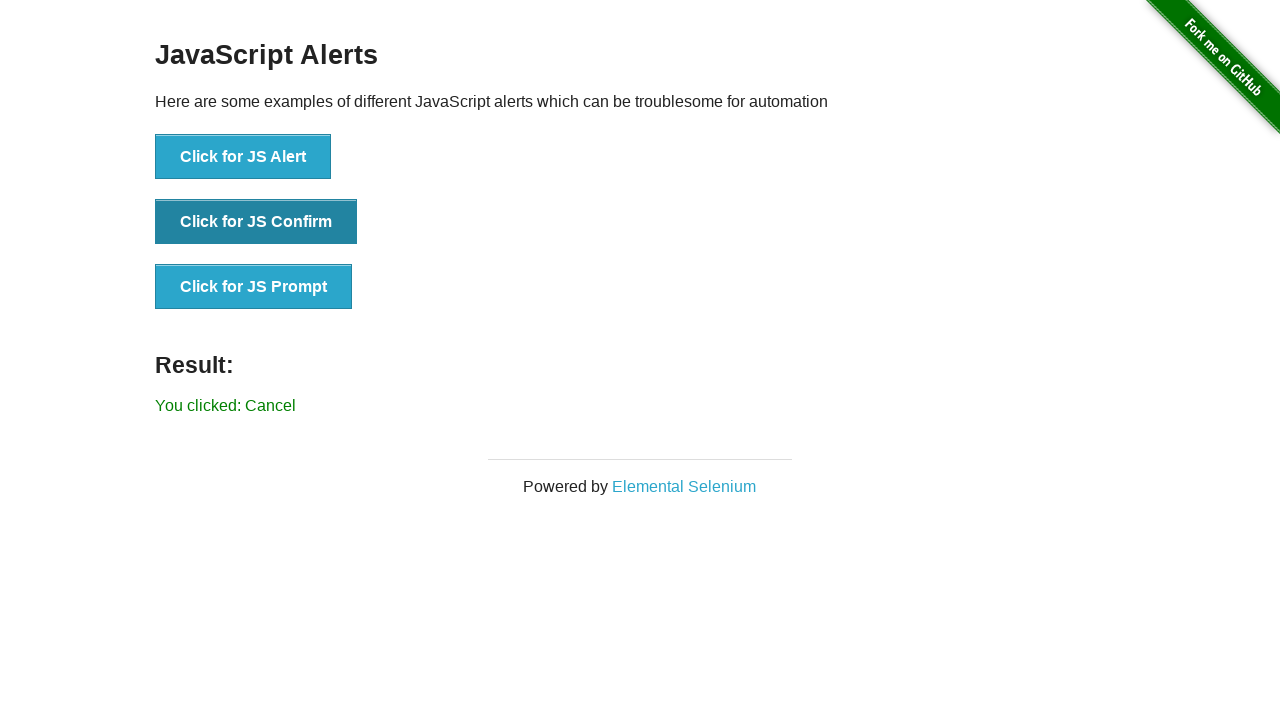

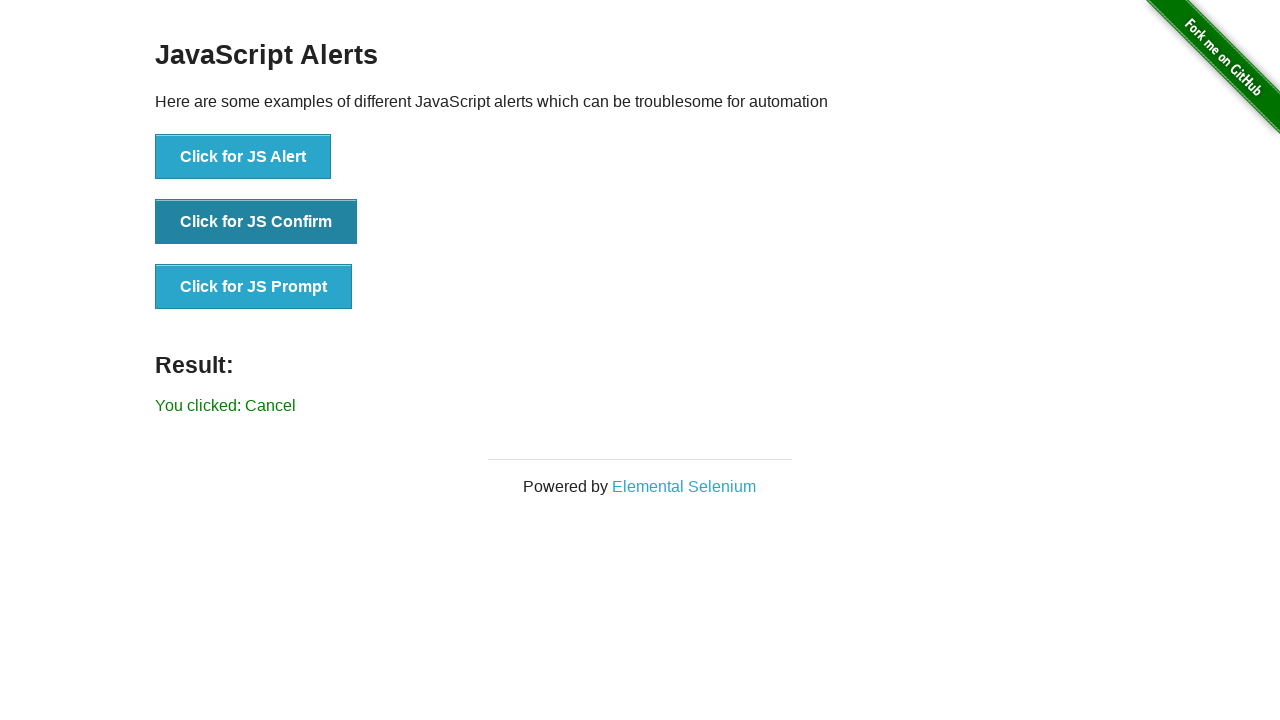